Tests an e-commerce flow by adding multiple products to cart, proceeding to checkout, and applying a promo code

Starting URL: https://rahulshettyacademy.com/seleniumPractise/

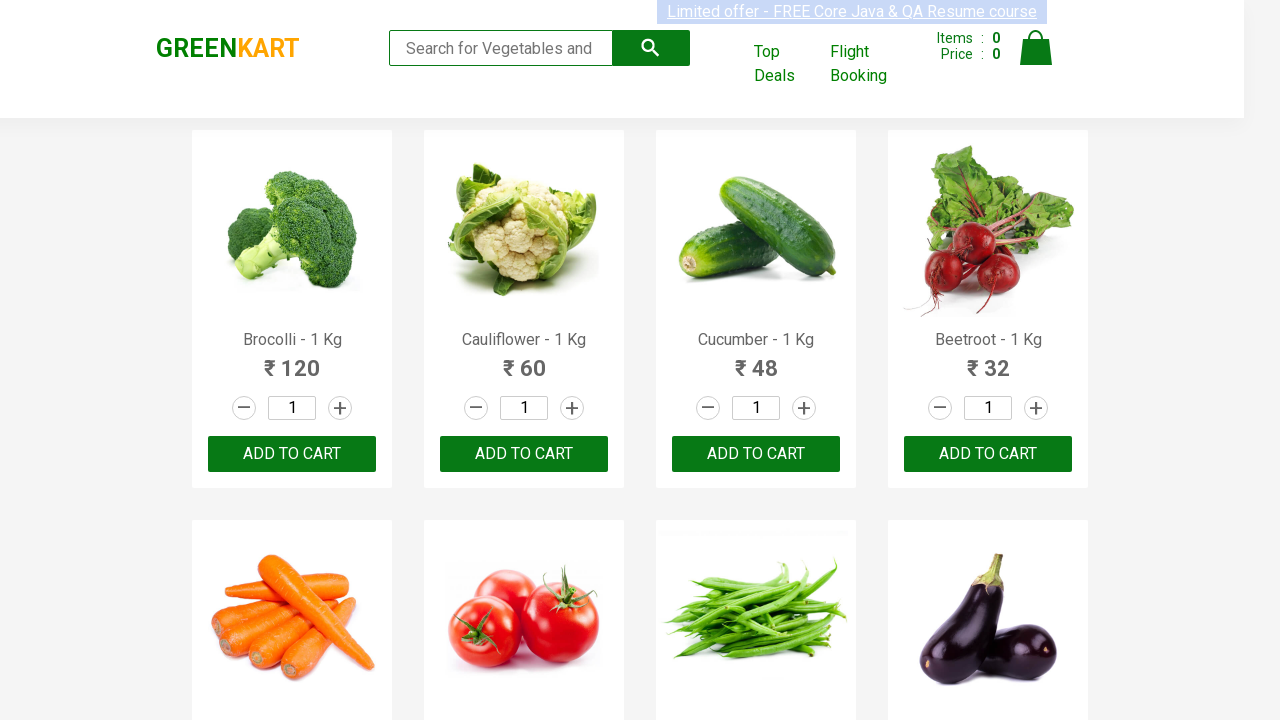

Retrieved all product elements from the page
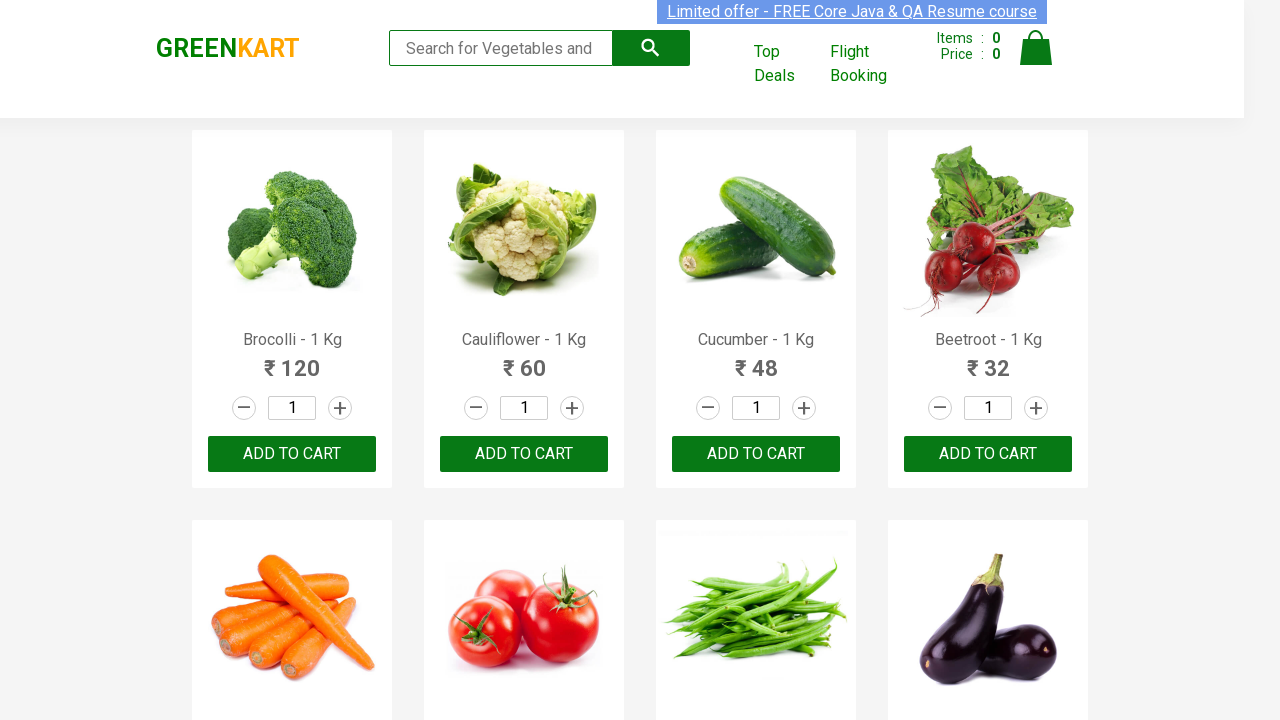

Retrieved text content from product element 0
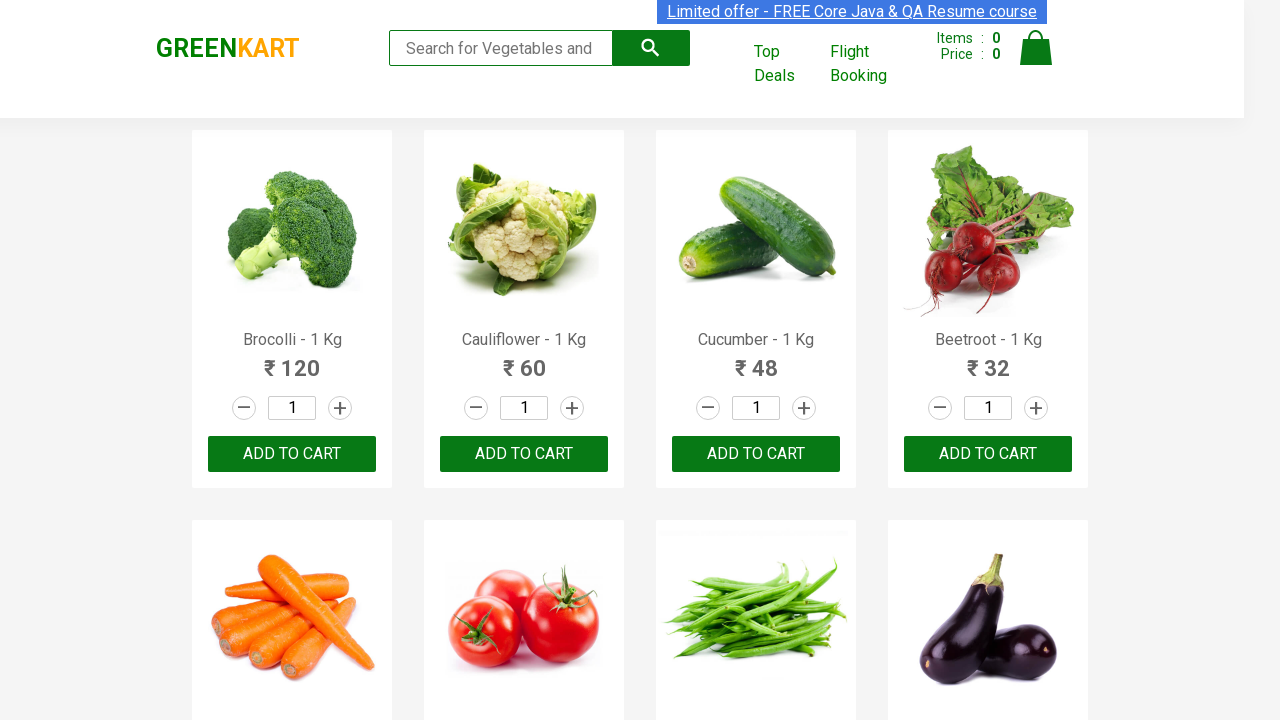

Added 'Brocolli' to cart at (292, 454) on div.product-action button >> nth=0
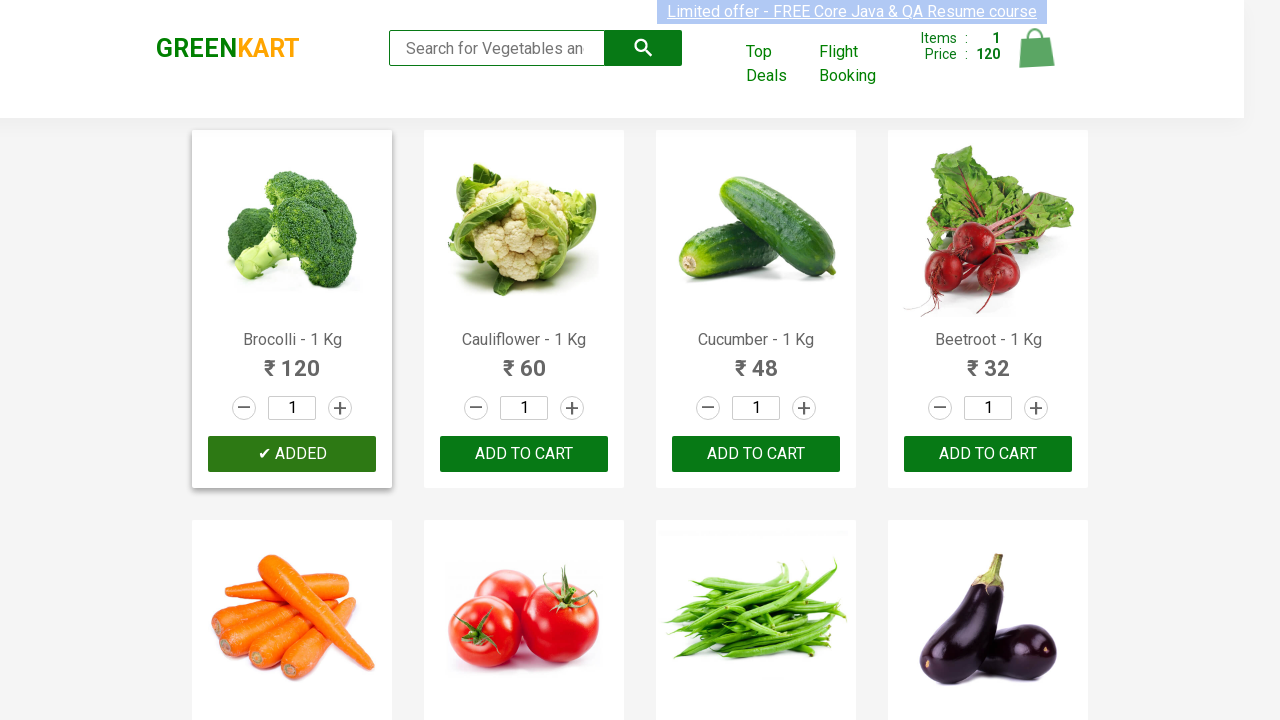

Retrieved text content from product element 1
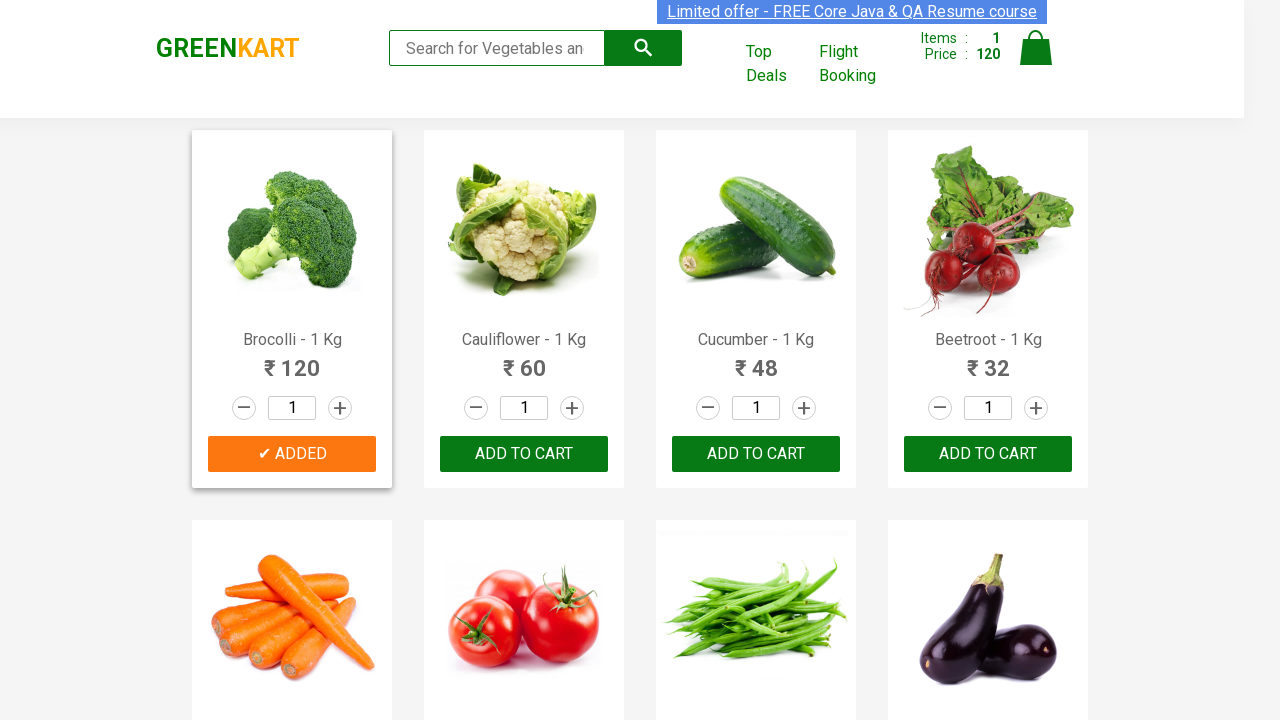

Retrieved text content from product element 2
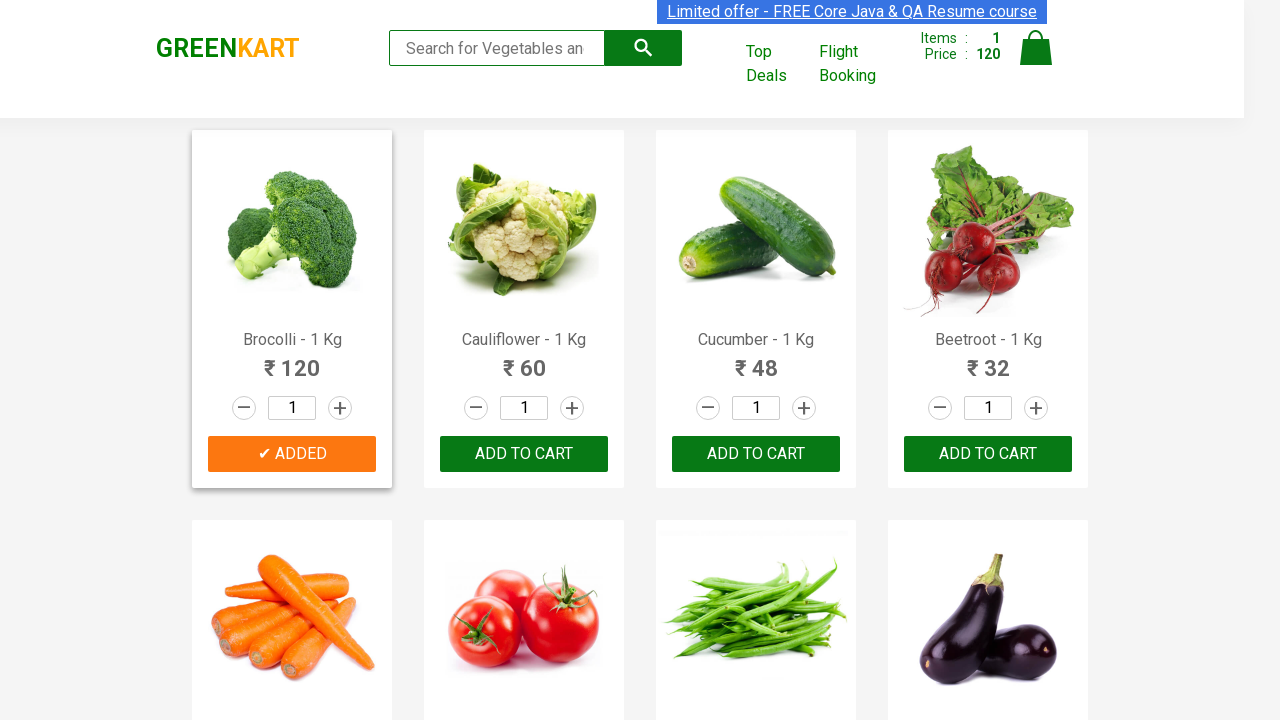

Added 'Cucumber' to cart at (756, 454) on div.product-action button >> nth=2
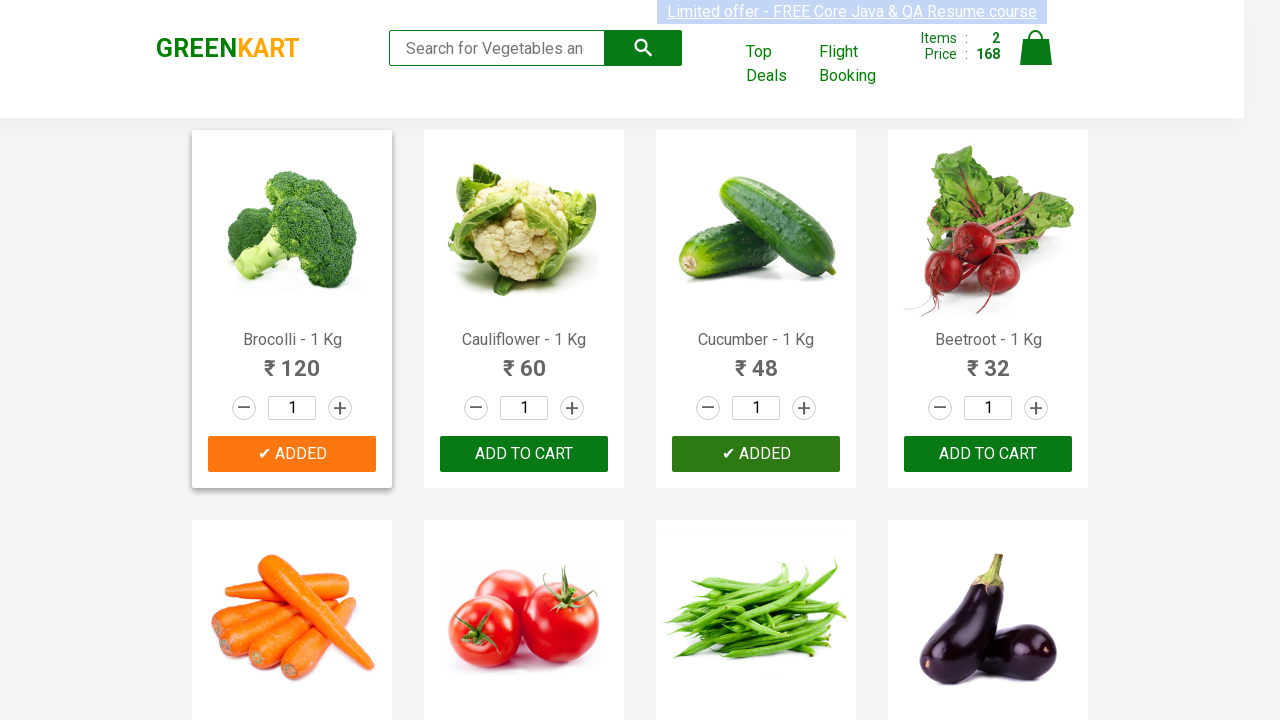

Retrieved text content from product element 3
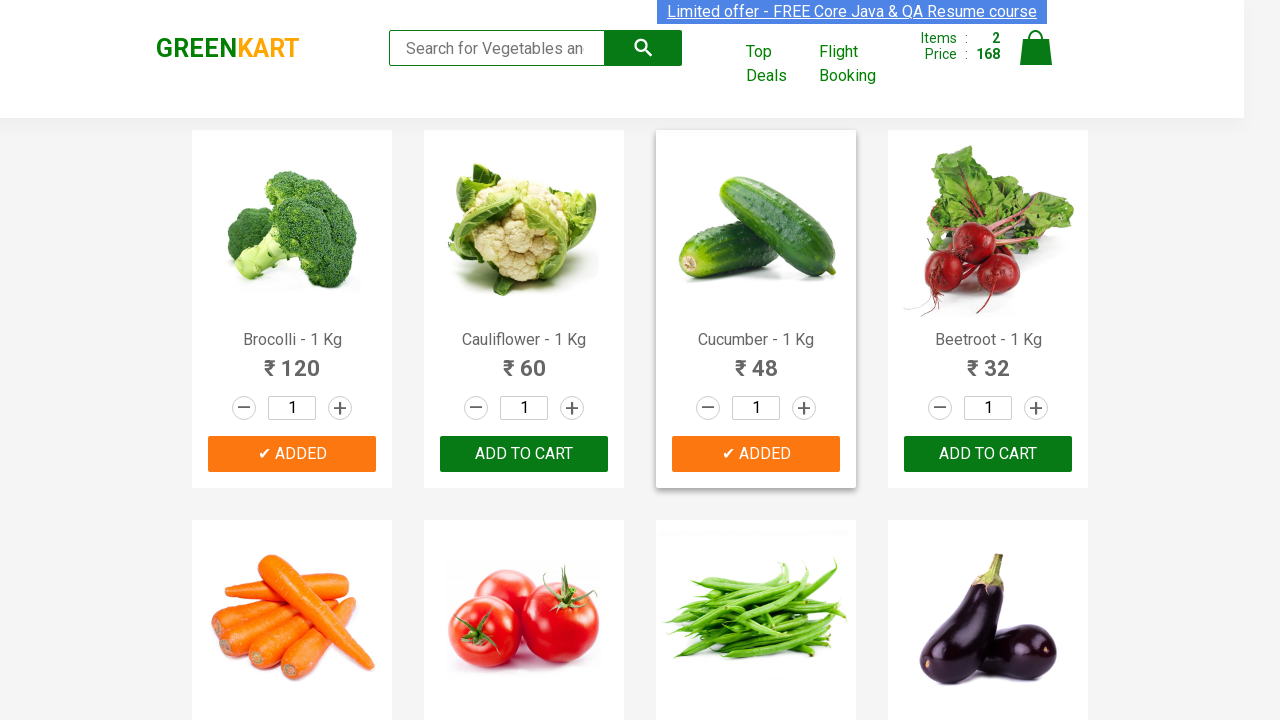

Retrieved text content from product element 4
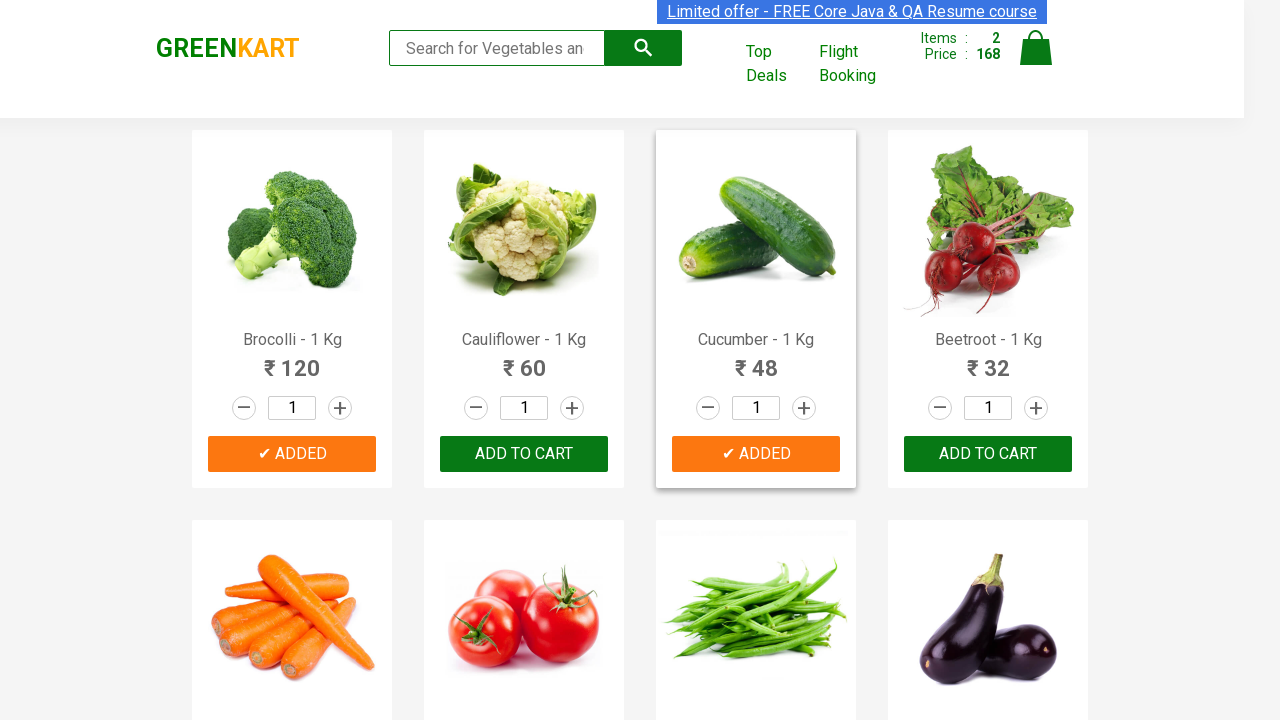

Added 'Carrot' to cart at (292, 360) on div.product-action button >> nth=4
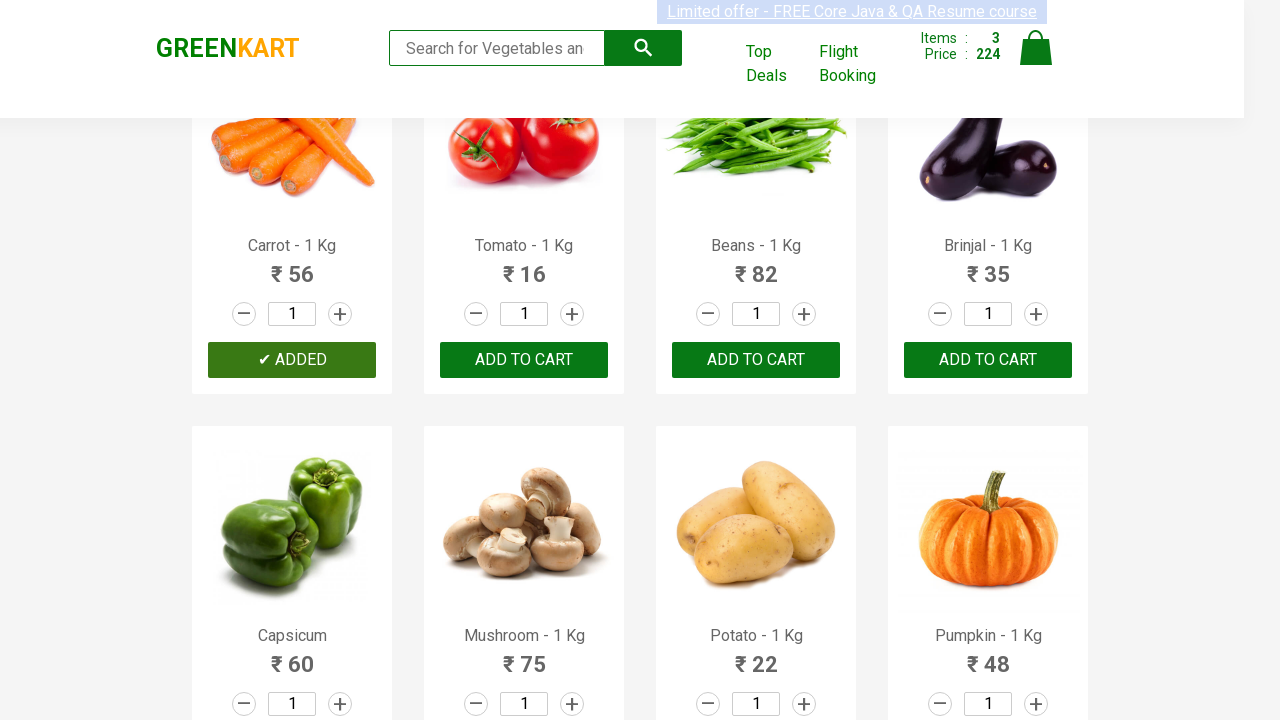

Retrieved text content from product element 5
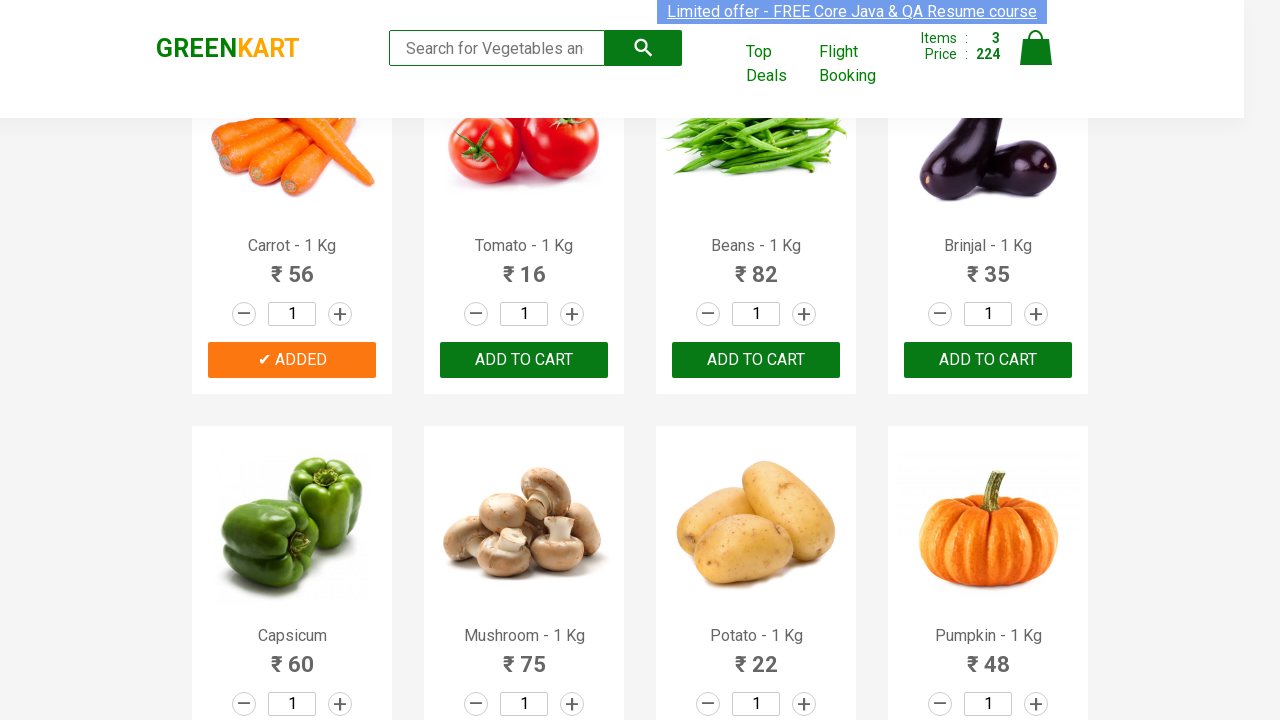

Added 'Tomato' to cart at (524, 360) on div.product-action button >> nth=5
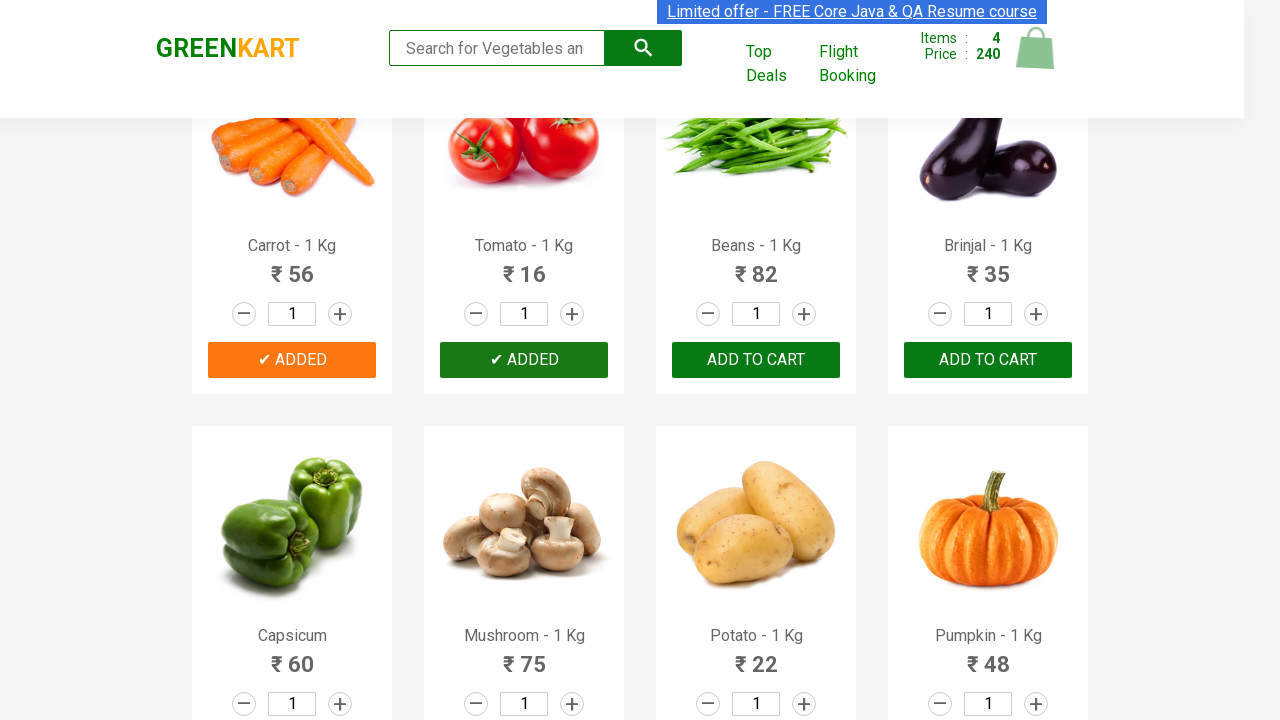

Retrieved text content from product element 6
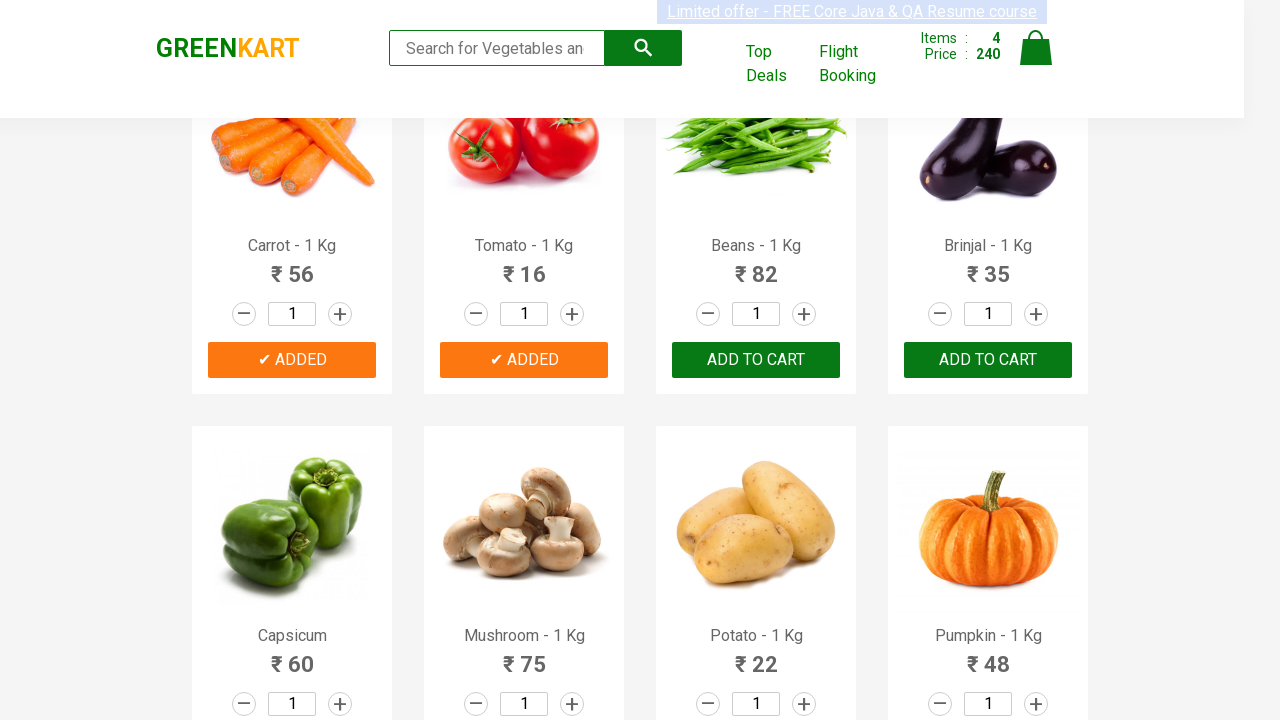

Retrieved text content from product element 7
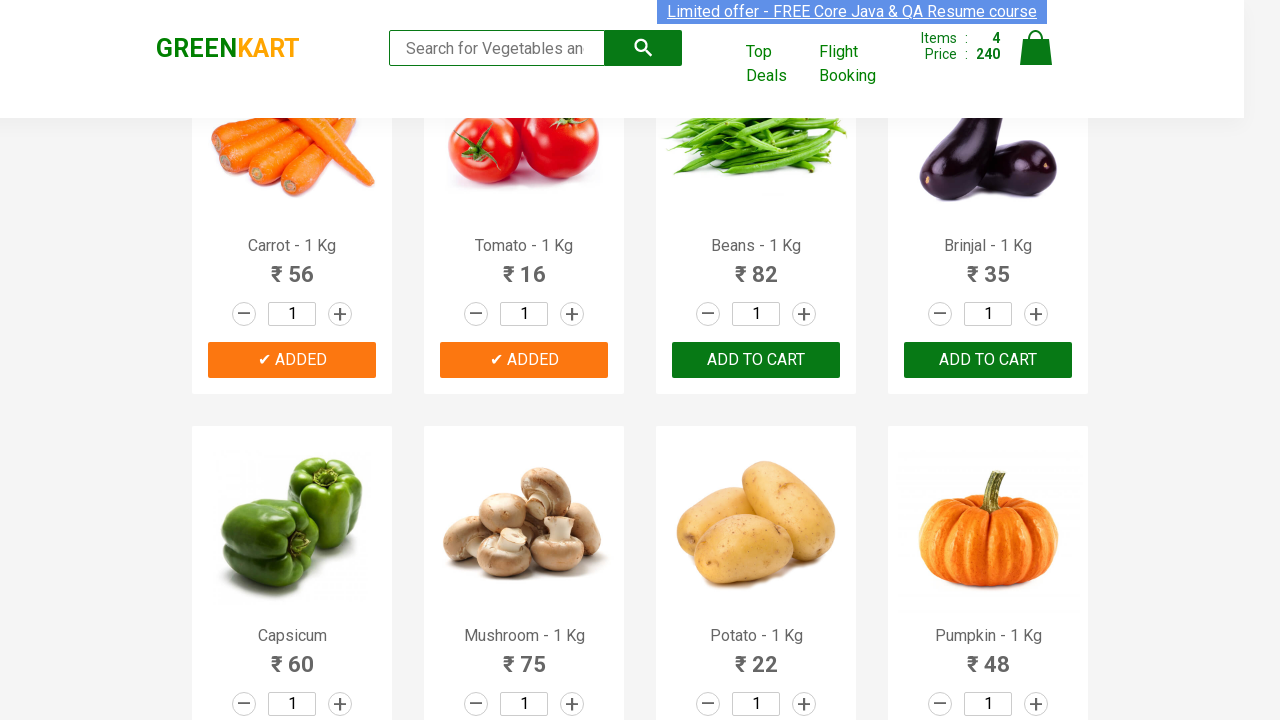

Added 'Brinjal' to cart at (988, 360) on div.product-action button >> nth=7
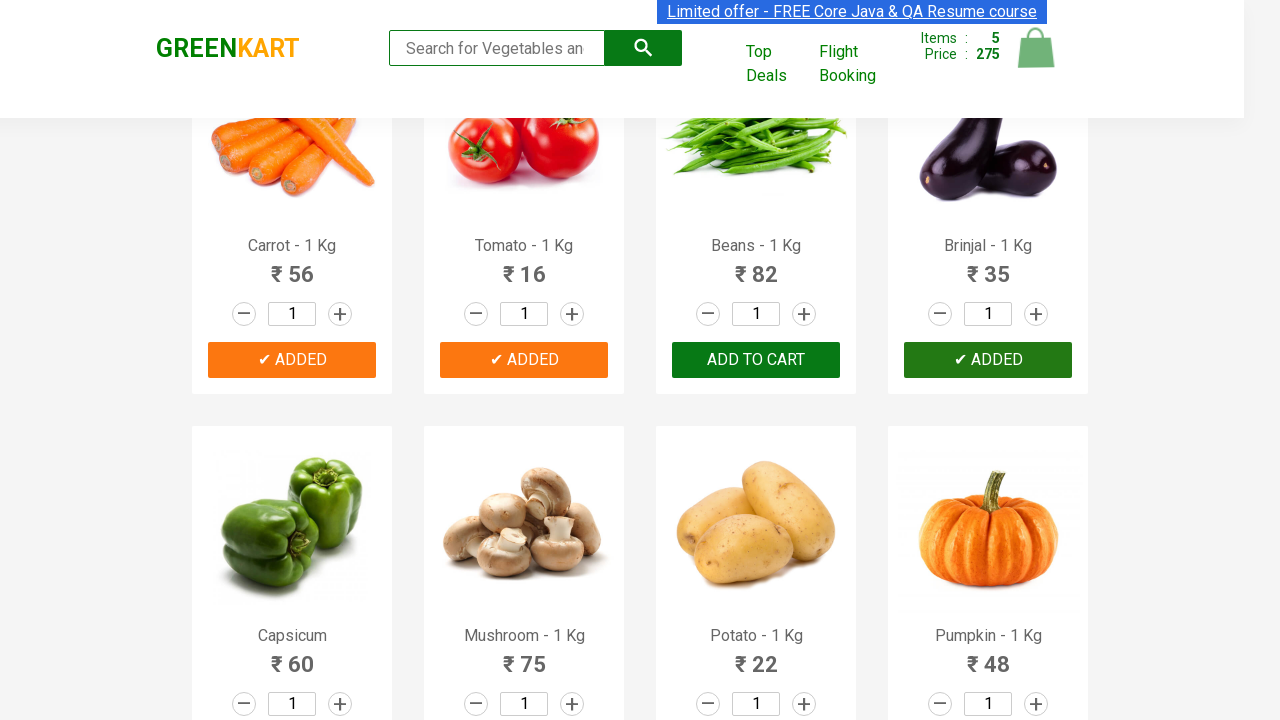

Clicked cart icon to open shopping cart at (1036, 48) on img[alt='Cart']
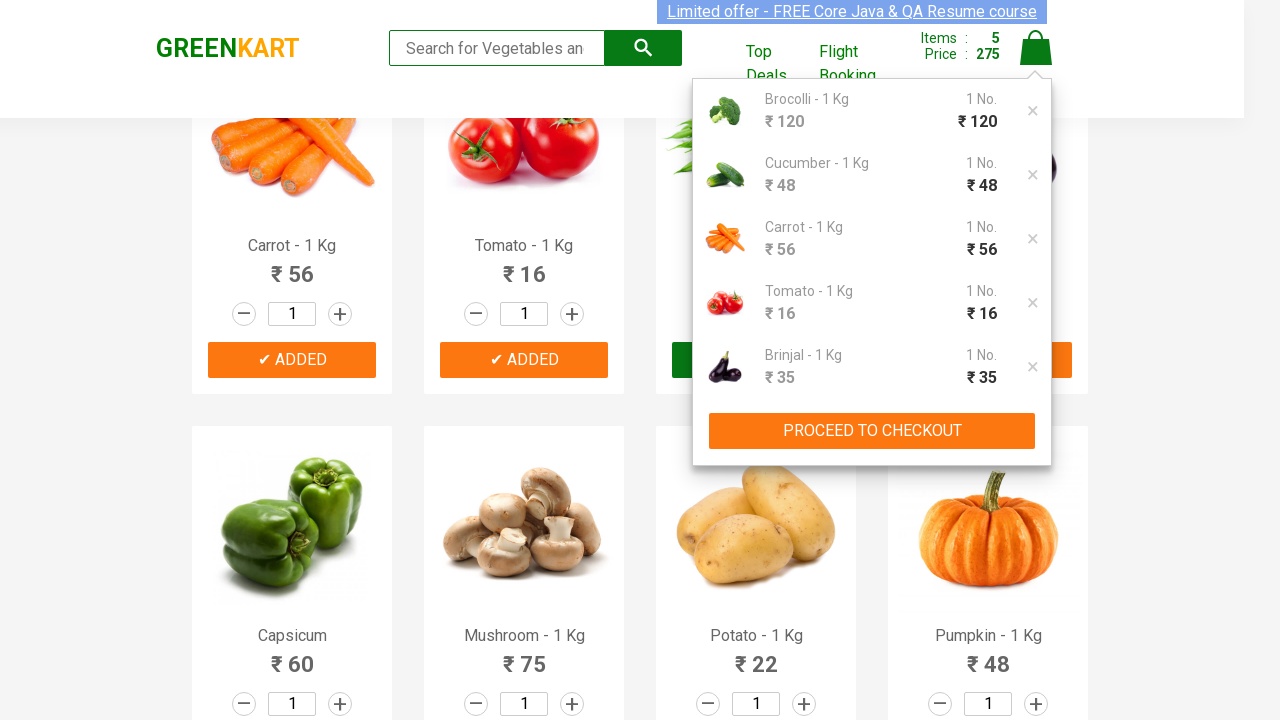

Clicked 'PROCEED TO CHECKOUT' button at (872, 431) on button:has-text('PROCEED TO CHECKOUT')
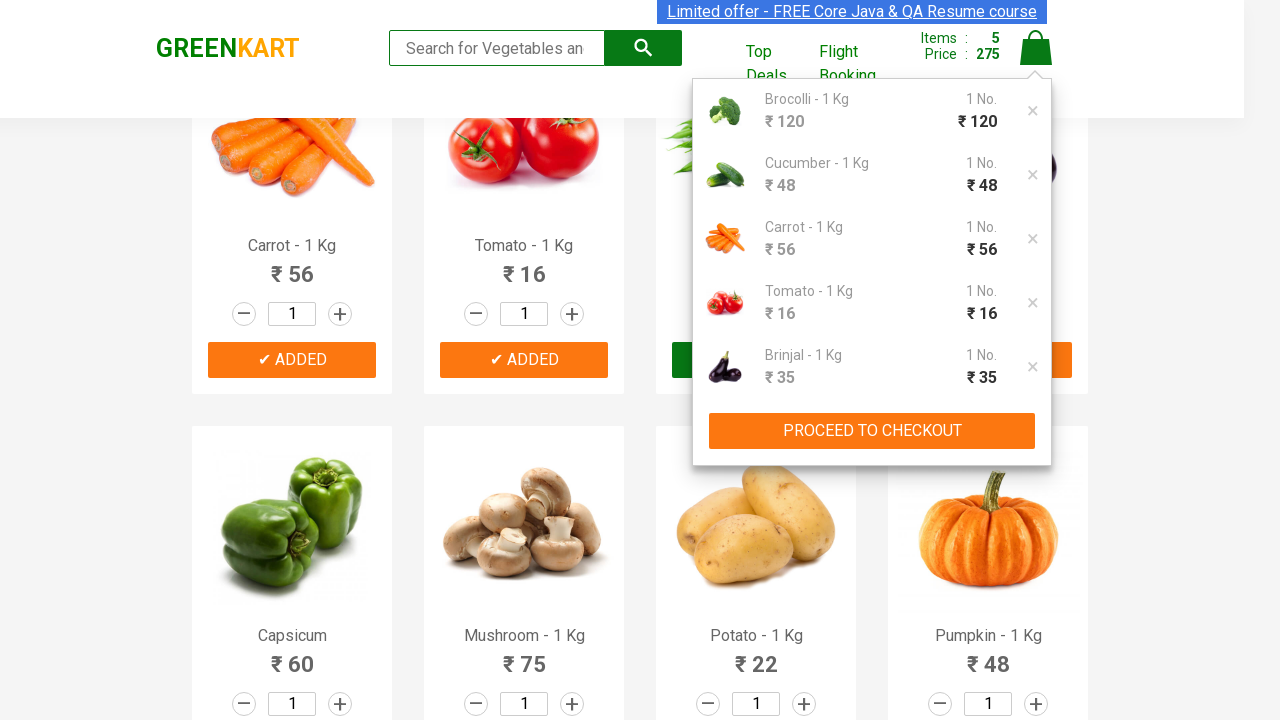

Promo code field appeared on checkout page
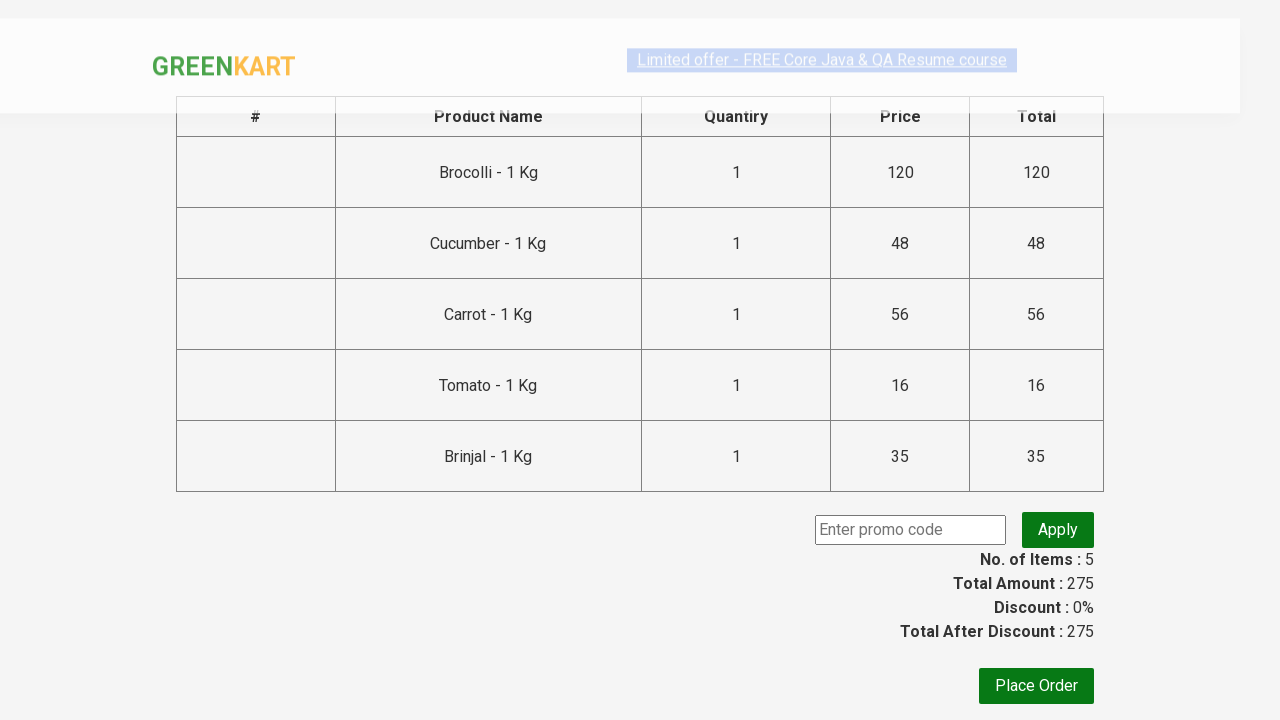

Entered promo code 'rahulshettyacademy' in the promo field on .promoCode
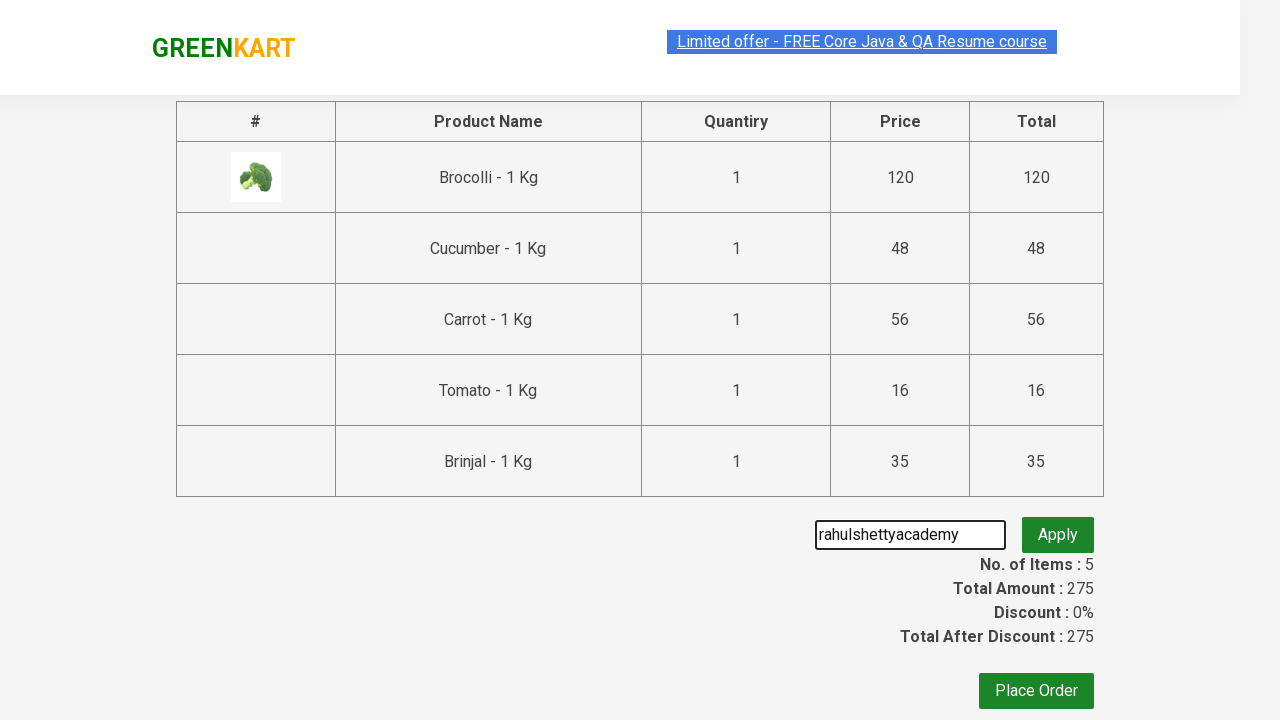

Clicked 'Apply Promo' button at (1058, 530) on .promoBtn
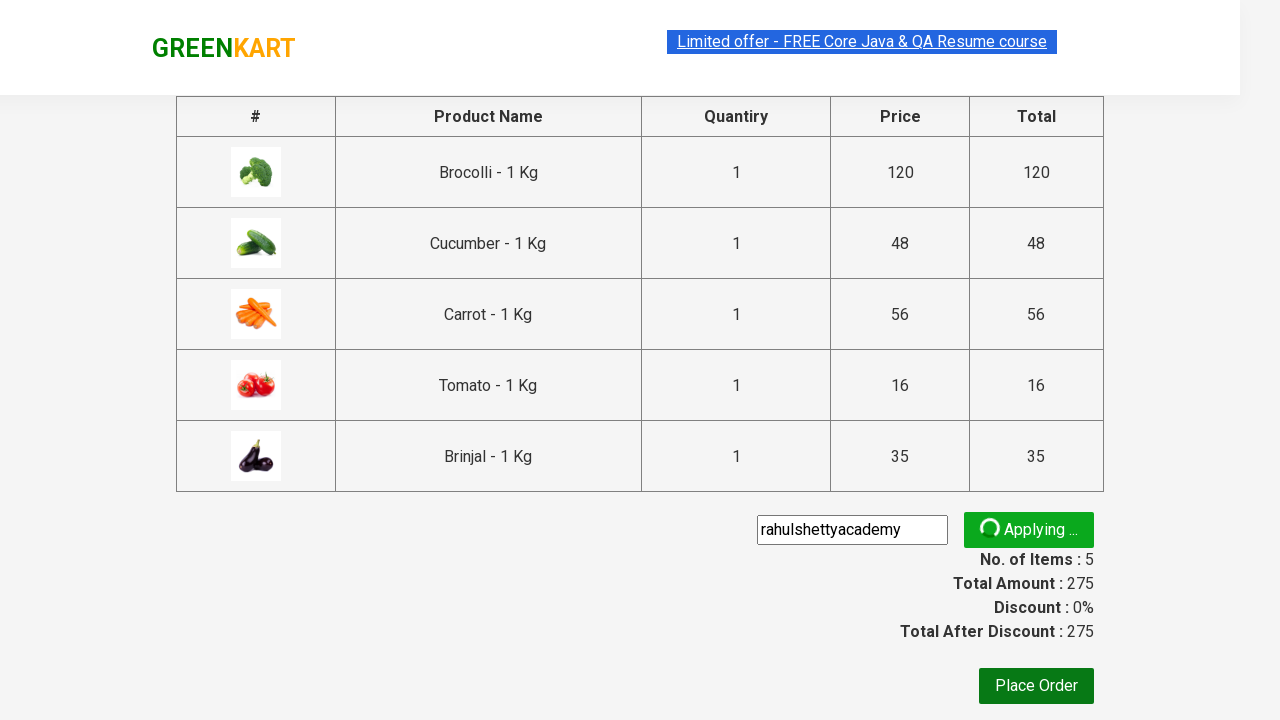

Promo code confirmation message appeared
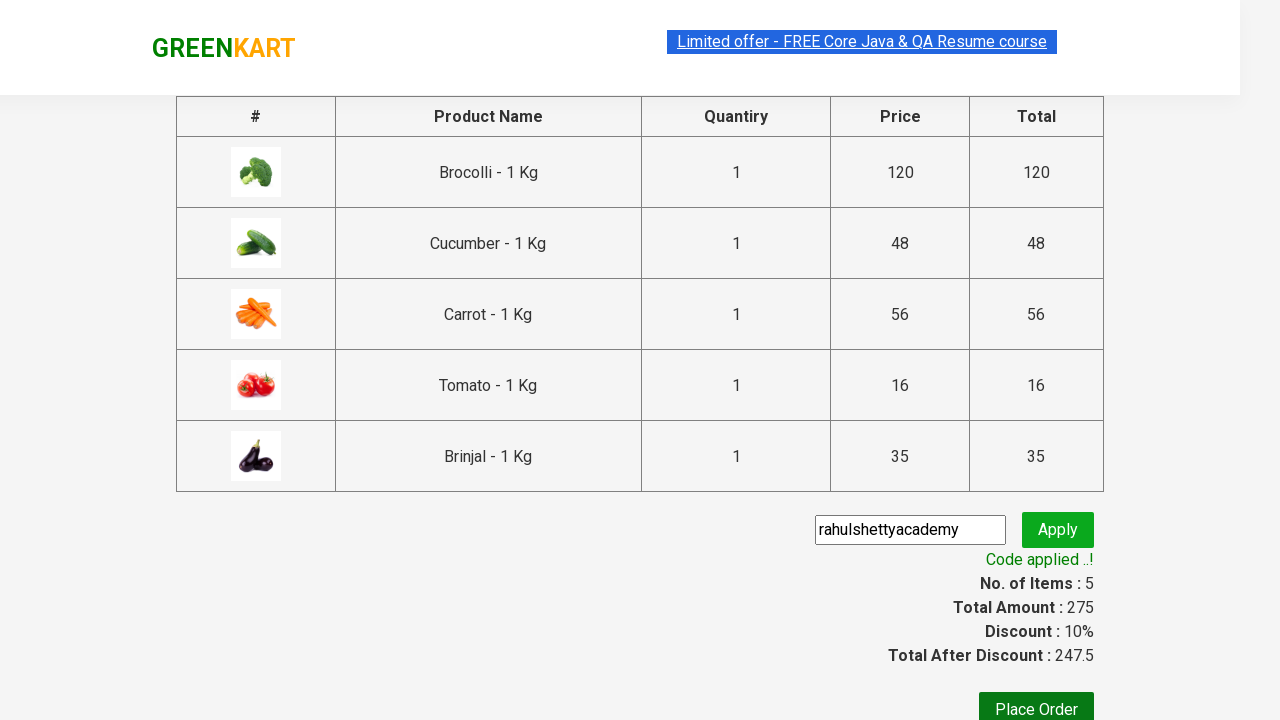

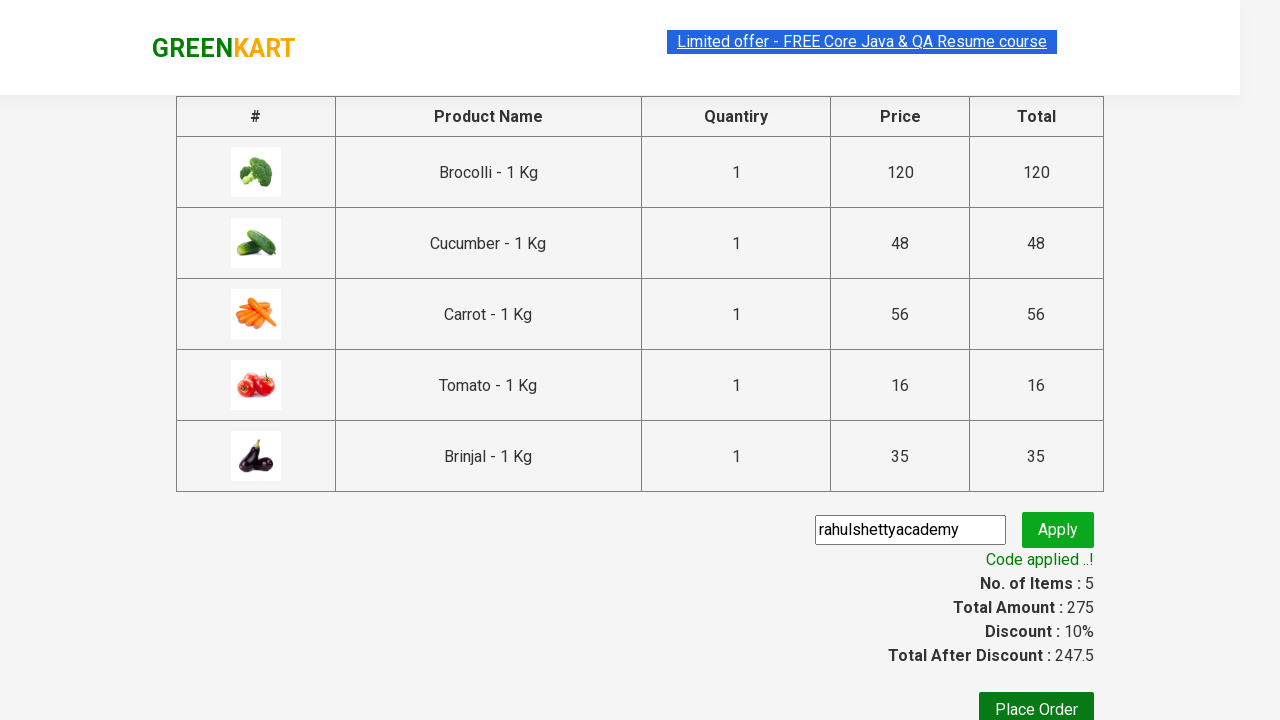